Tests that todo data persists after page reload

Starting URL: https://demo.playwright.dev/todomvc

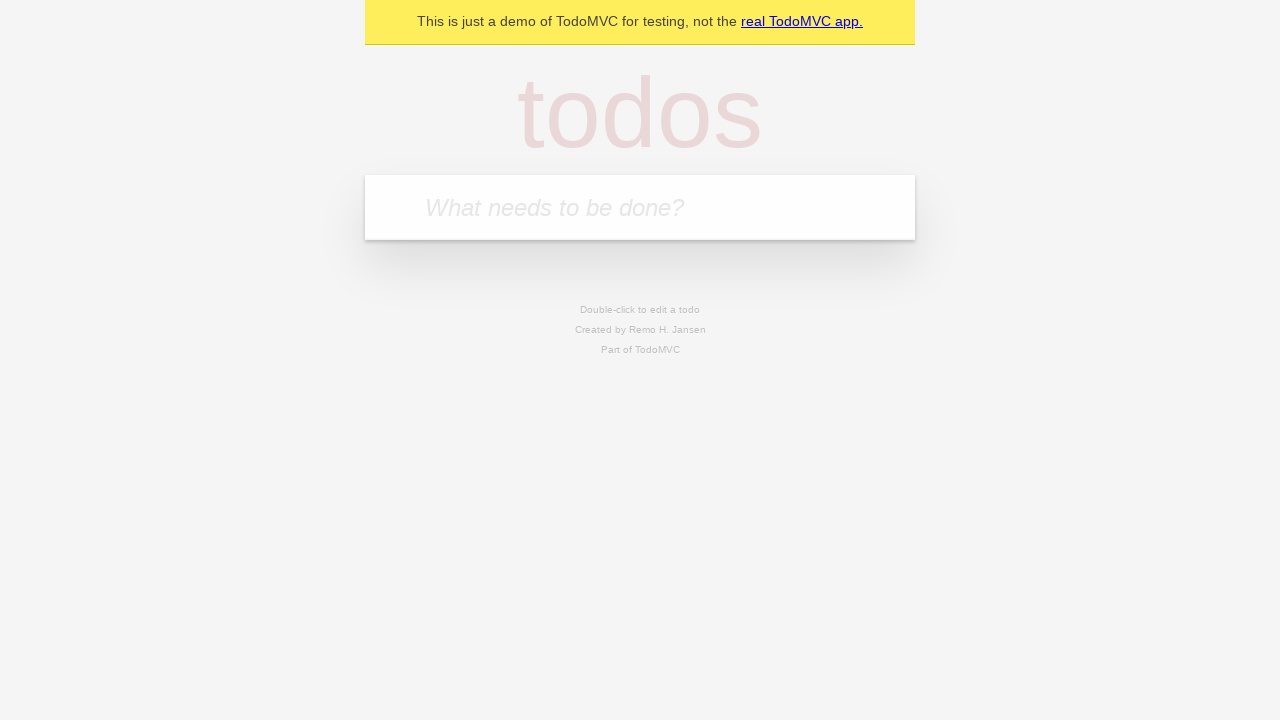

Filled todo input with 'buy some cheese' on internal:attr=[placeholder="What needs to be done?"i]
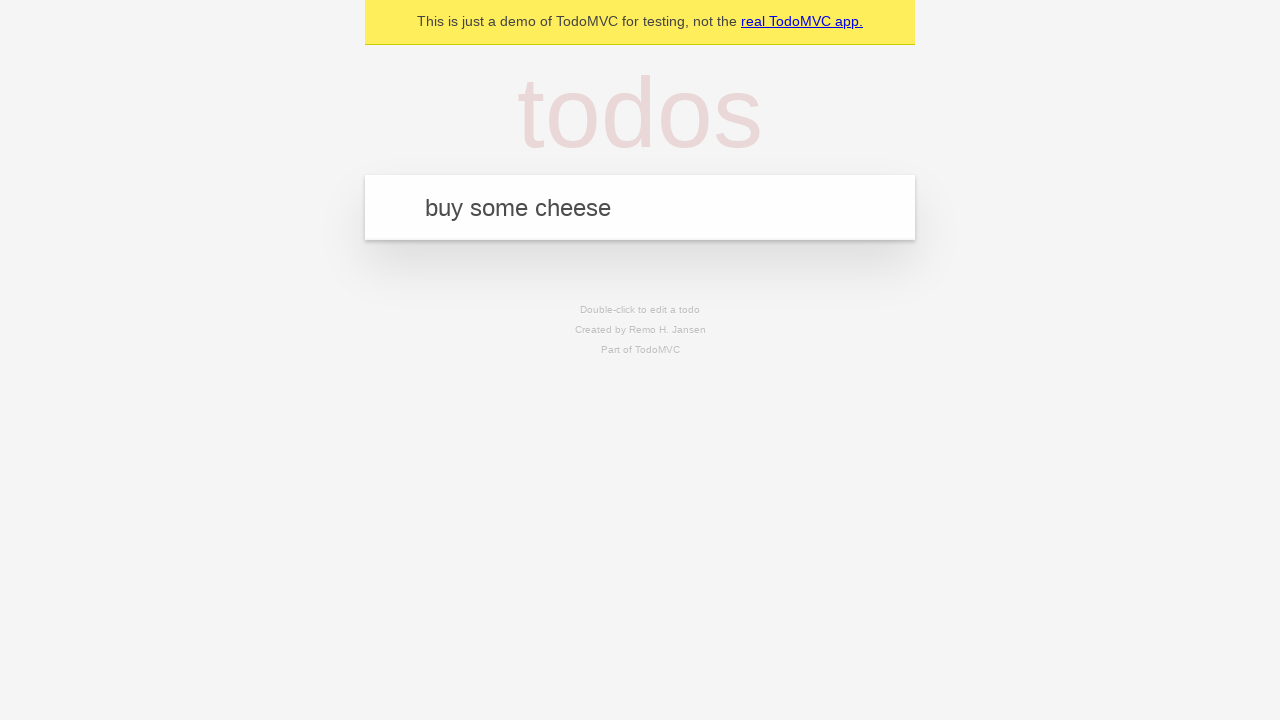

Pressed Enter to create first todo item on internal:attr=[placeholder="What needs to be done?"i]
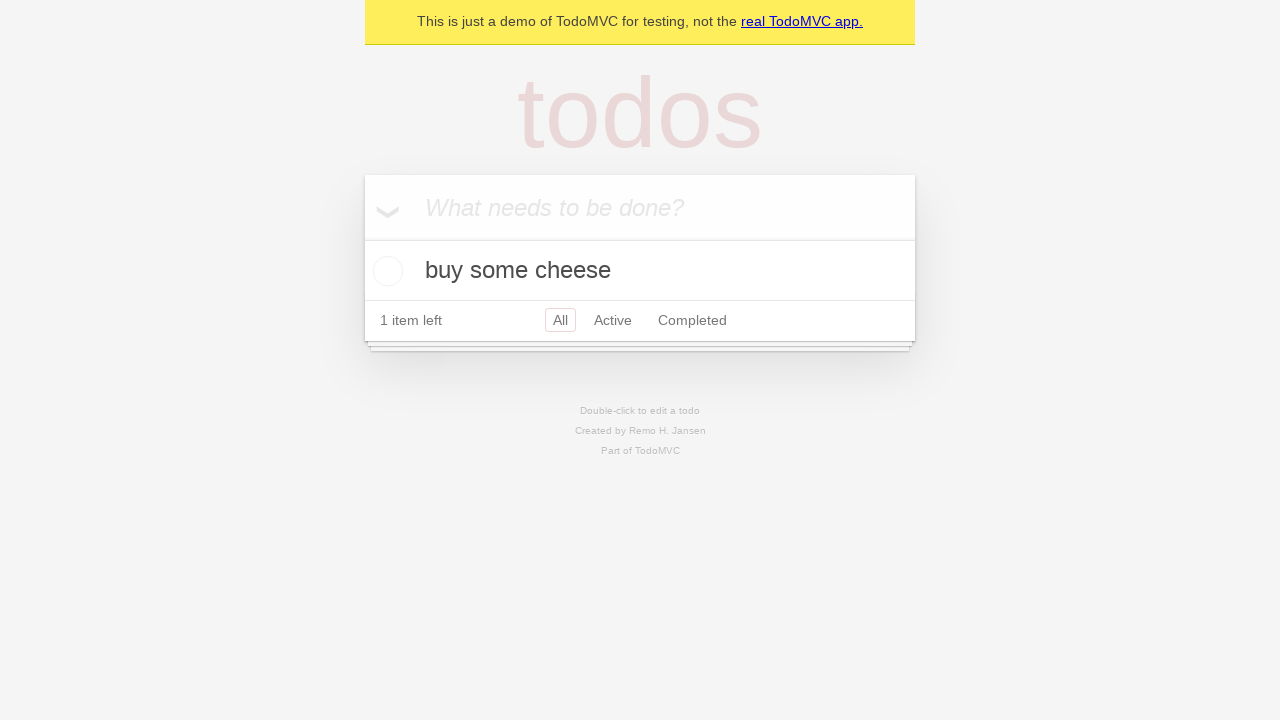

Filled todo input with 'feed the cat' on internal:attr=[placeholder="What needs to be done?"i]
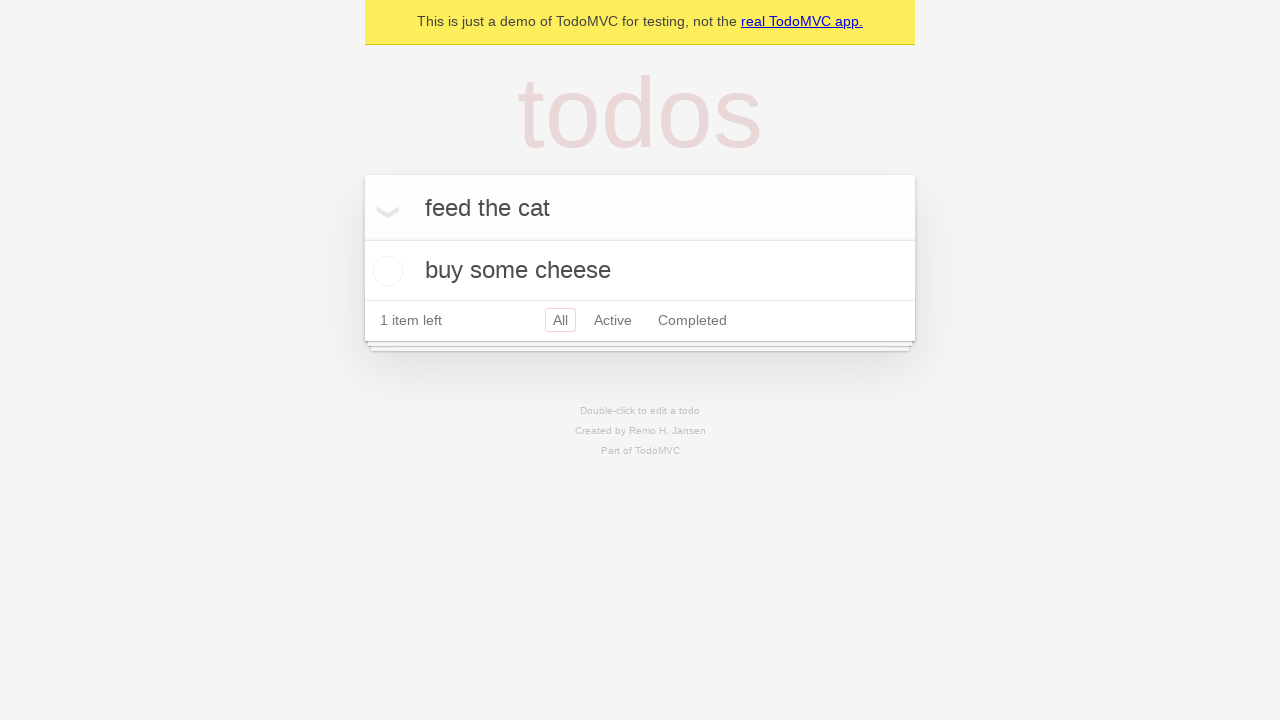

Pressed Enter to create second todo item on internal:attr=[placeholder="What needs to be done?"i]
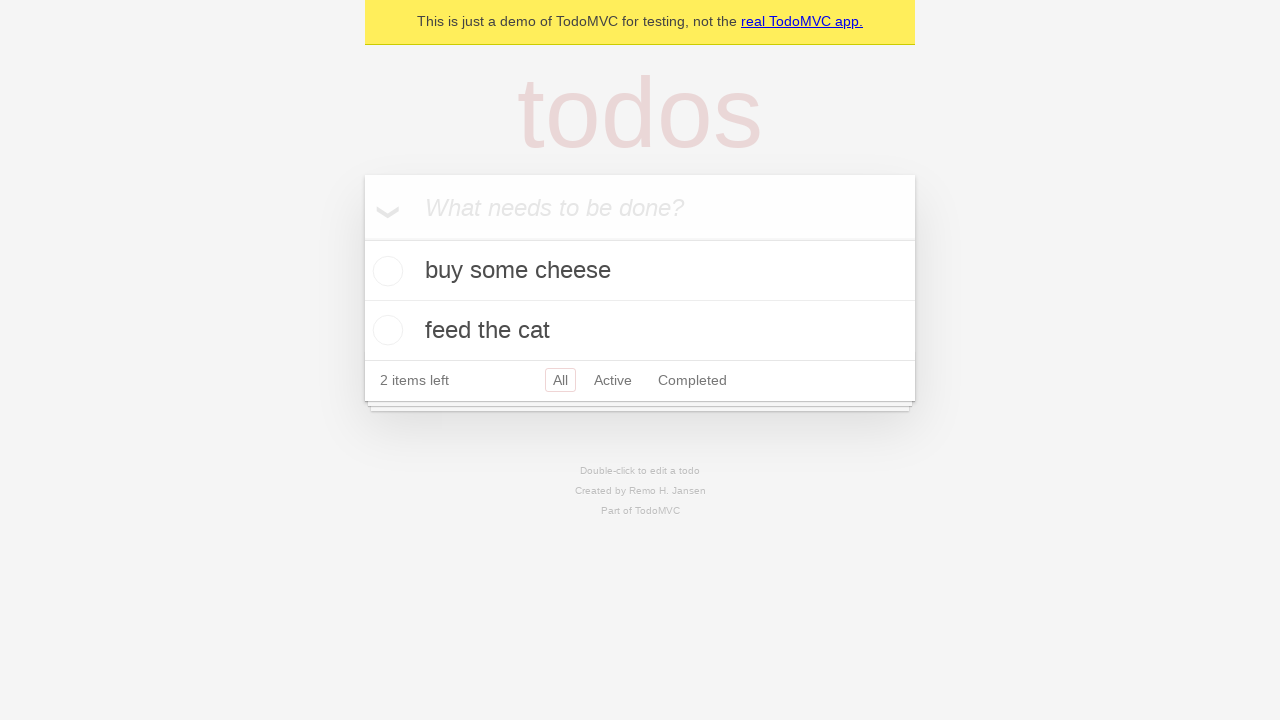

Located checkbox for first todo item
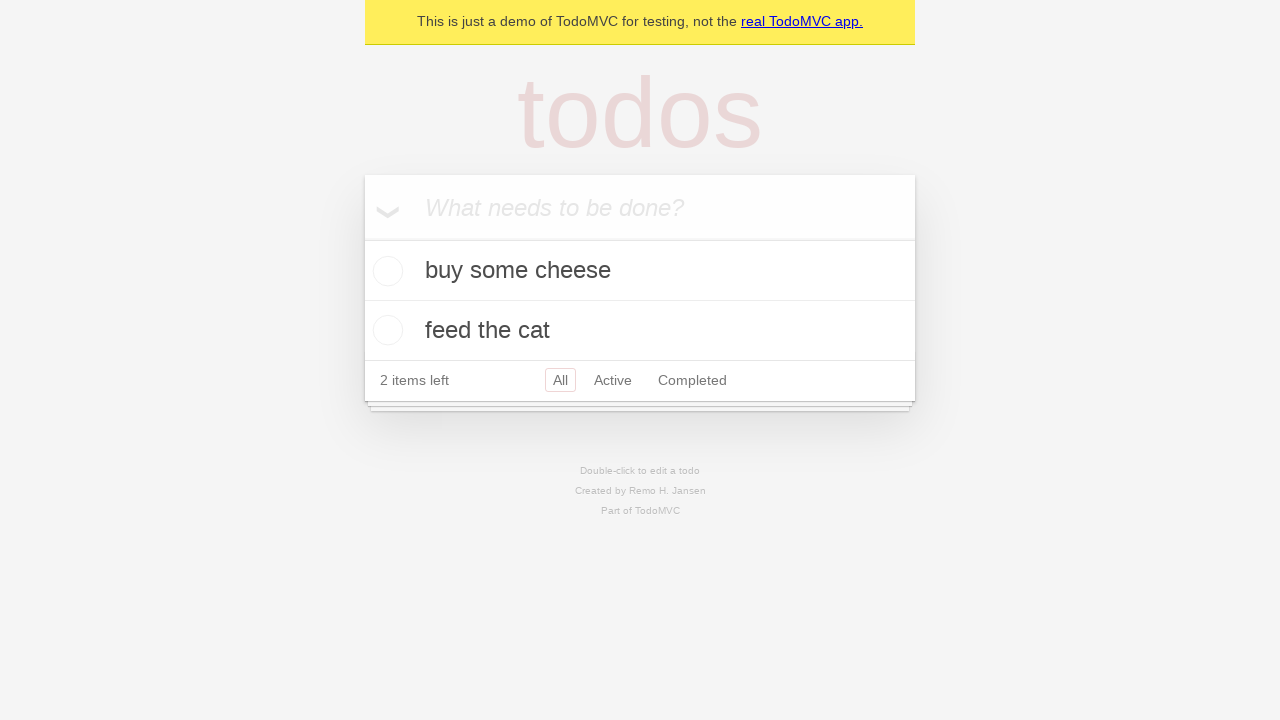

Checked the first todo item to mark it complete at (385, 271) on internal:testid=[data-testid="todo-item"s] >> nth=0 >> internal:role=checkbox
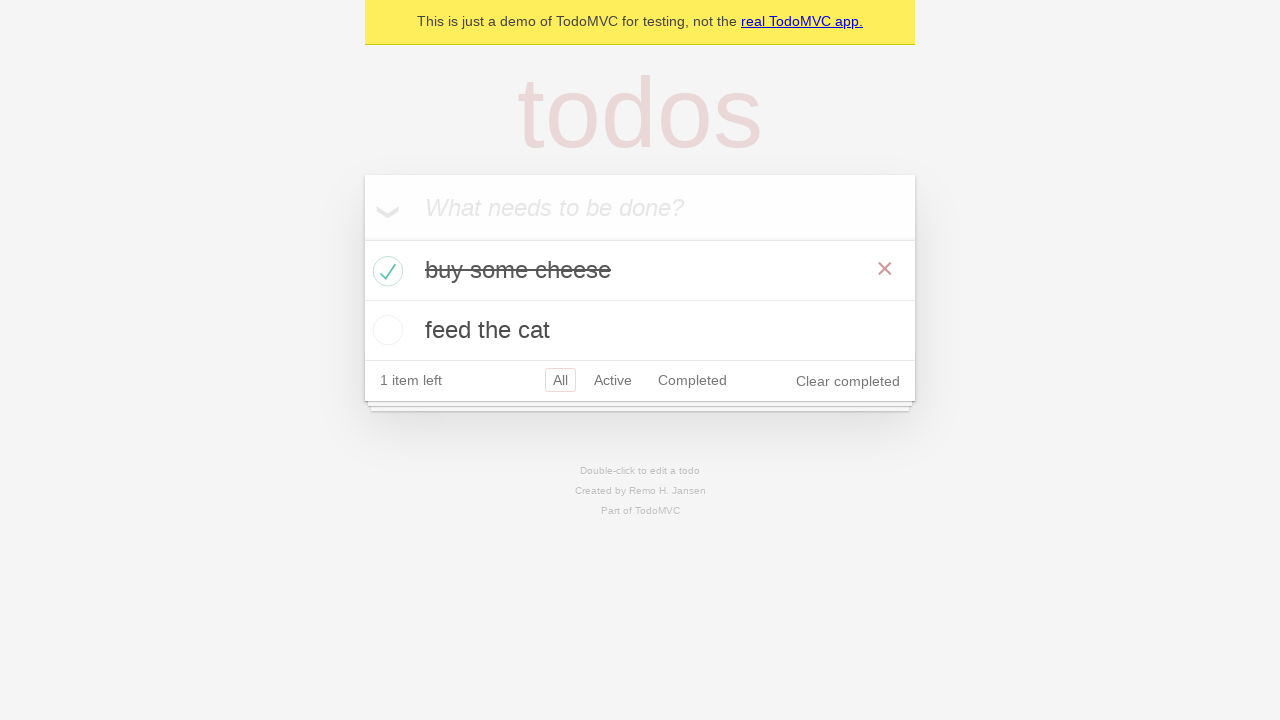

Reloaded the page to test data persistence
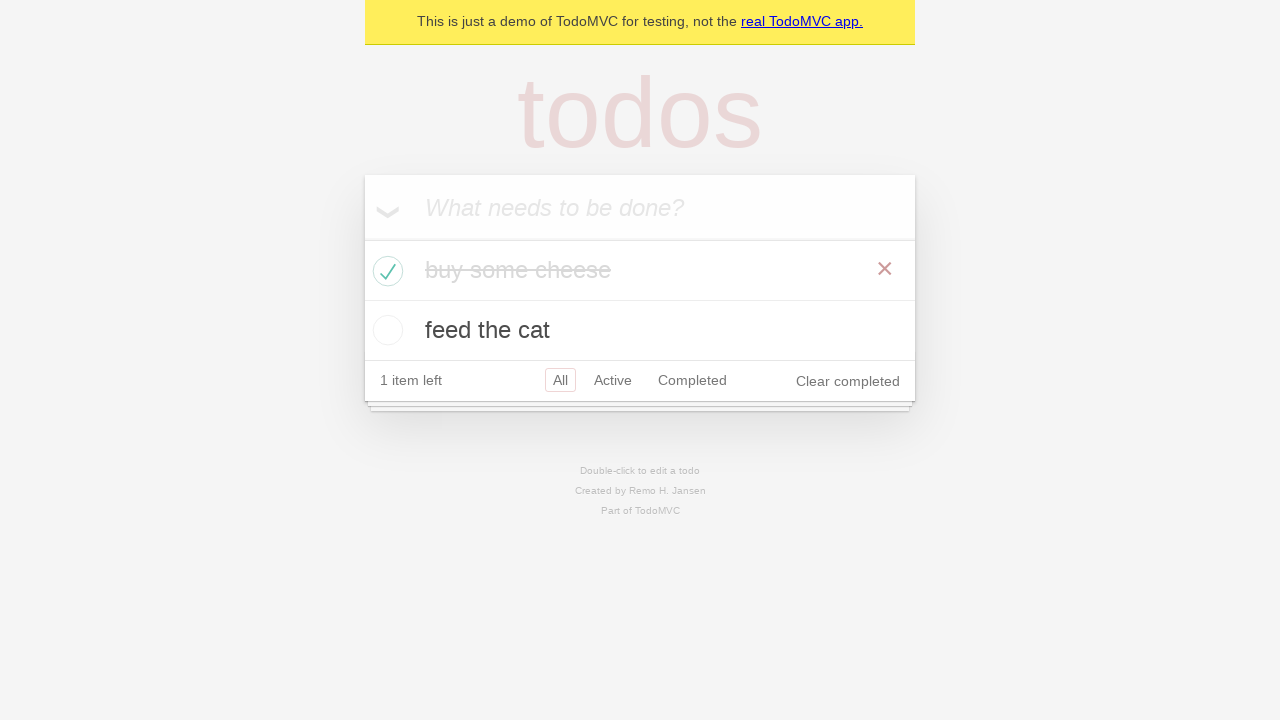

Todo items appeared after page reload, confirming data persistence
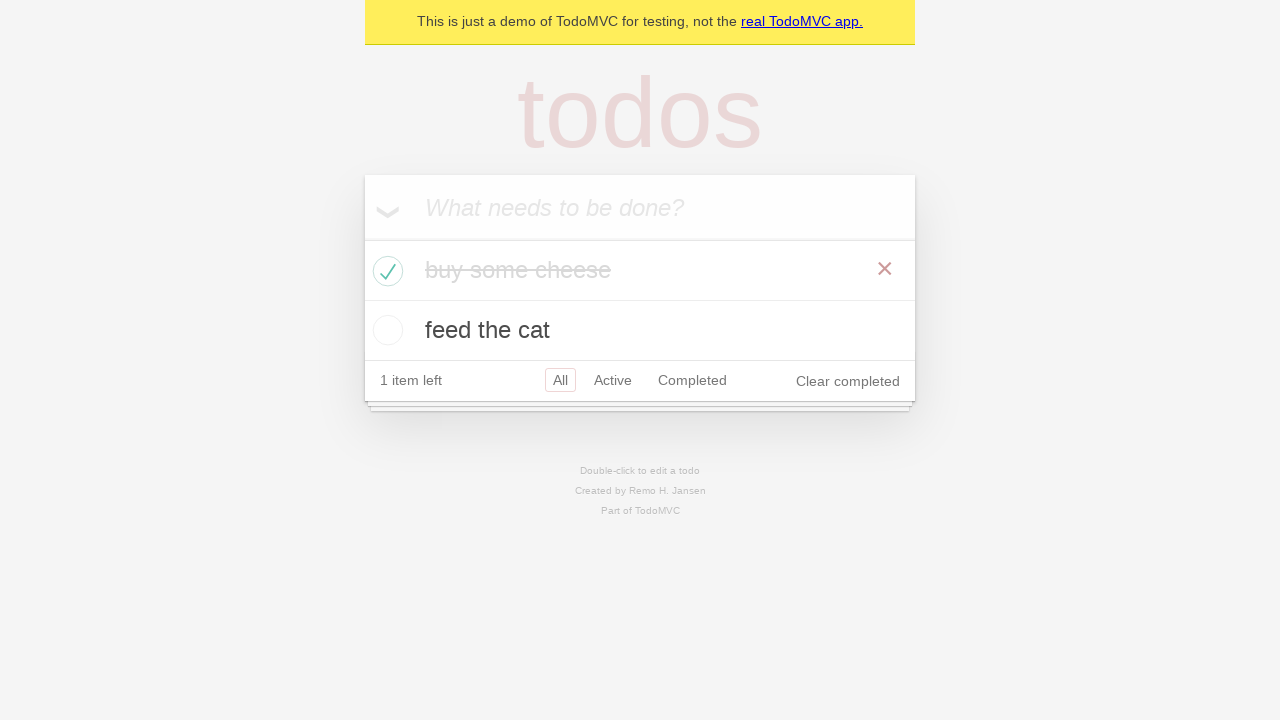

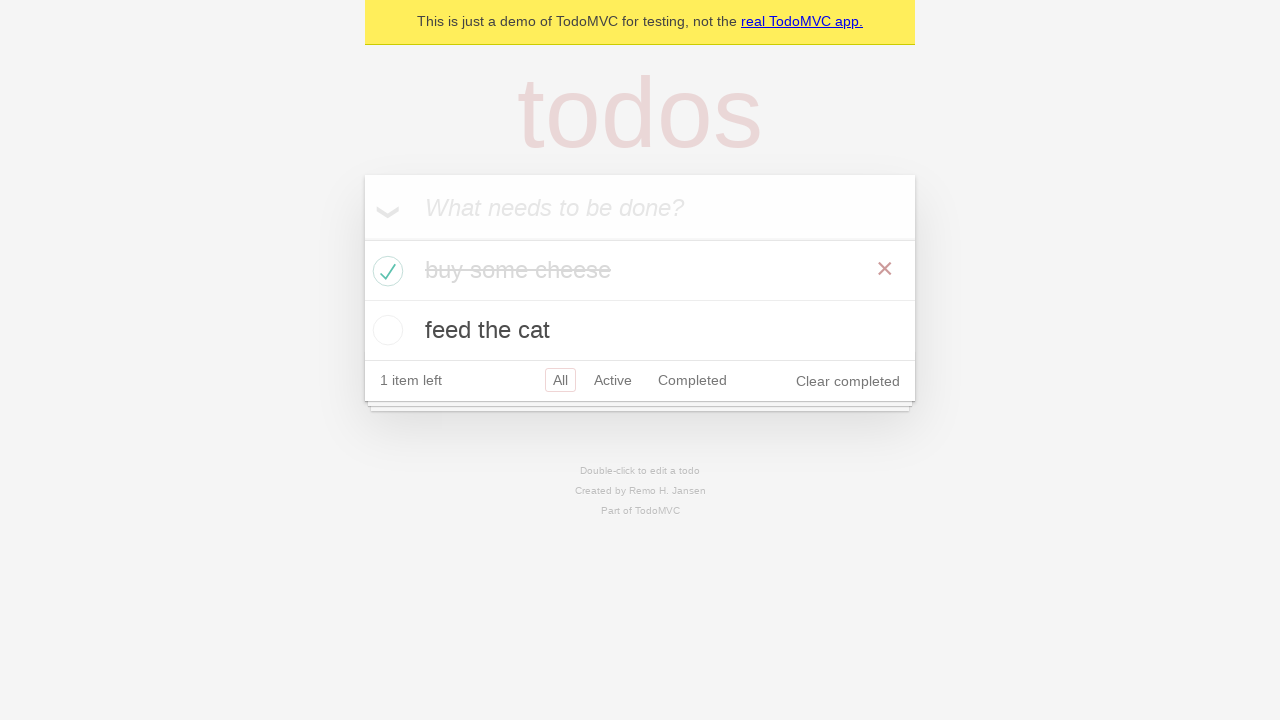